Tests the same dropdown flow as test_enabled but expects the market dropdown to NOT work (testing without browser interventions/compatibility fixes).

Starting URL: https://incontrol.landrover.com/jlr-portal-owner-web/select-locale

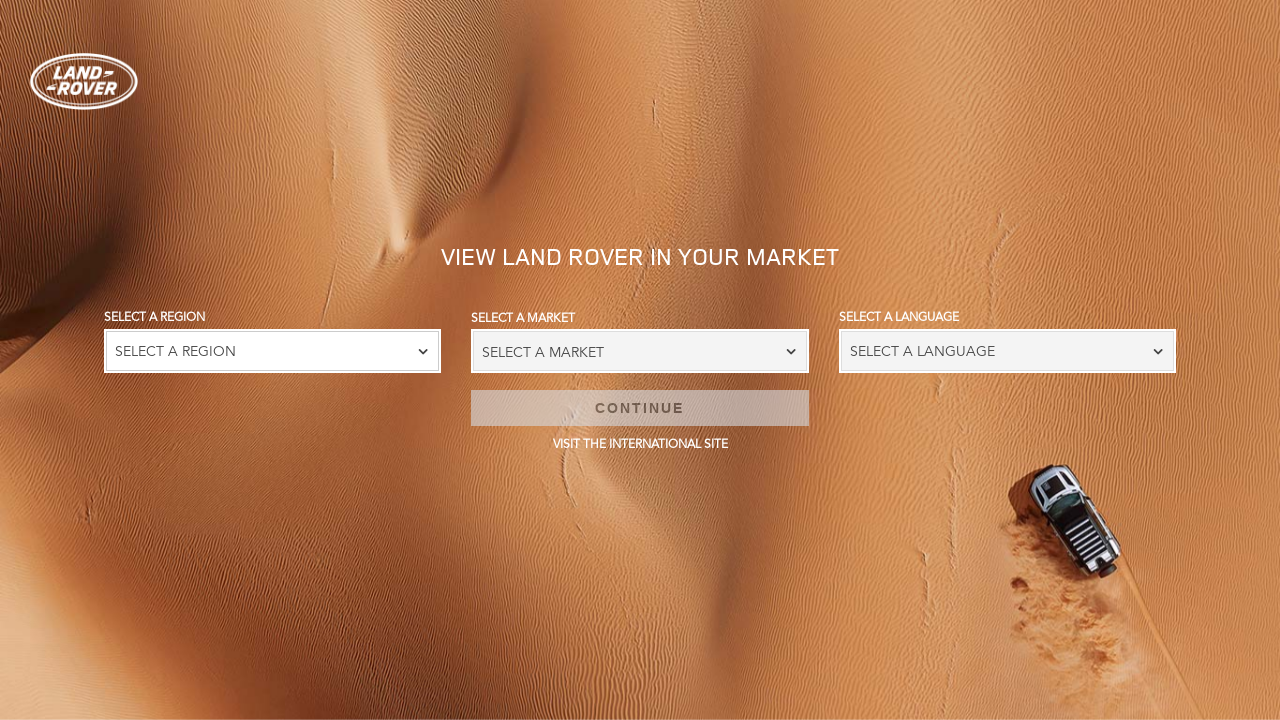

Region selector dropdown became visible
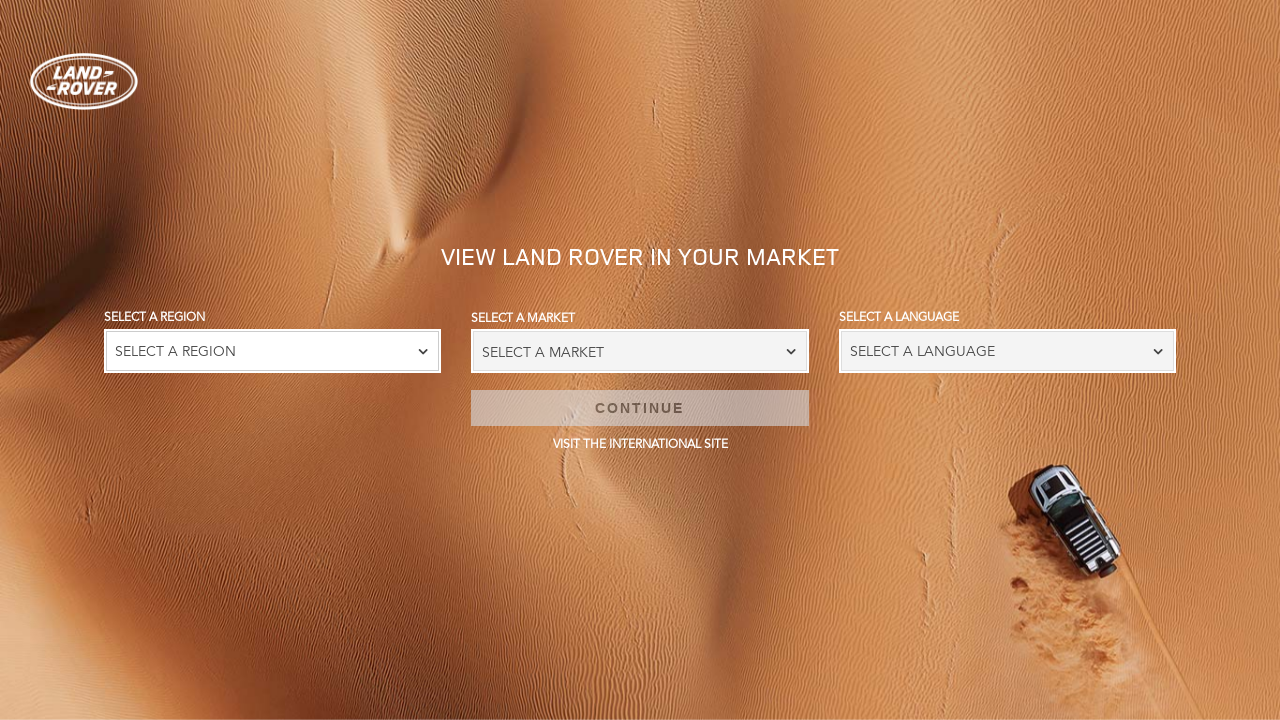

Clicked region selector dropdown at (272, 351) on #s2id_select-new-continent
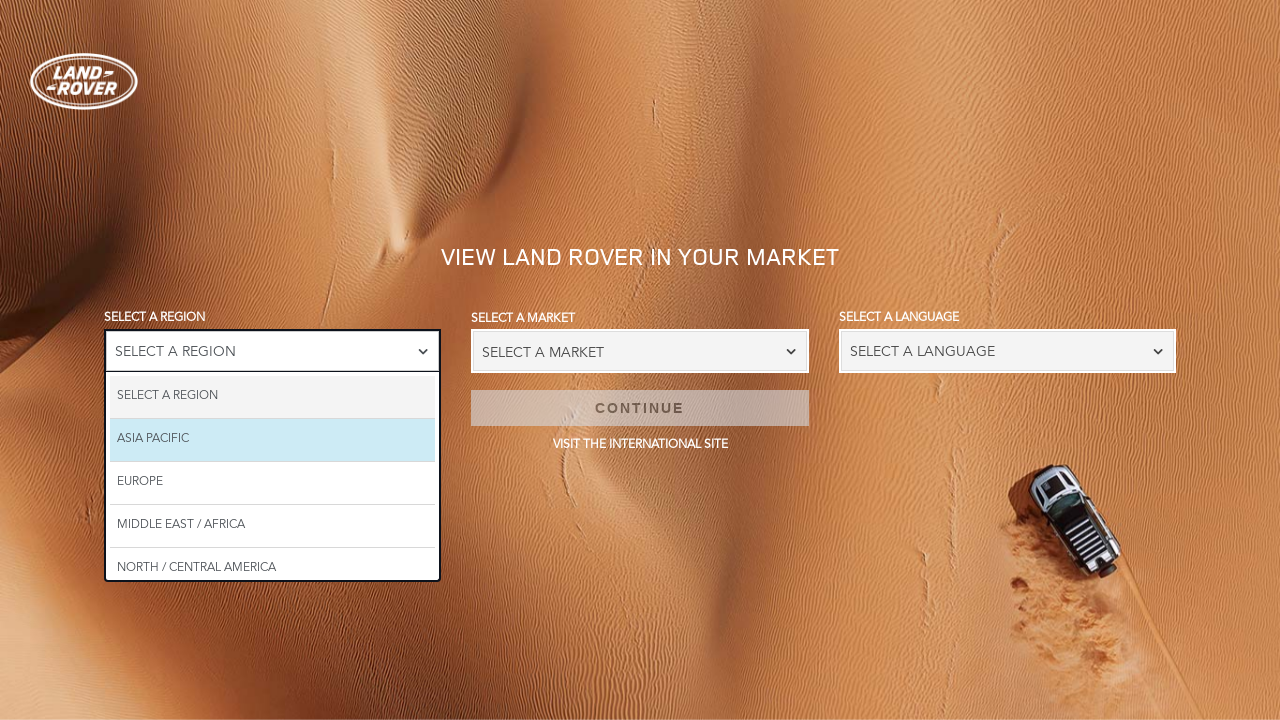

First available region option became visible
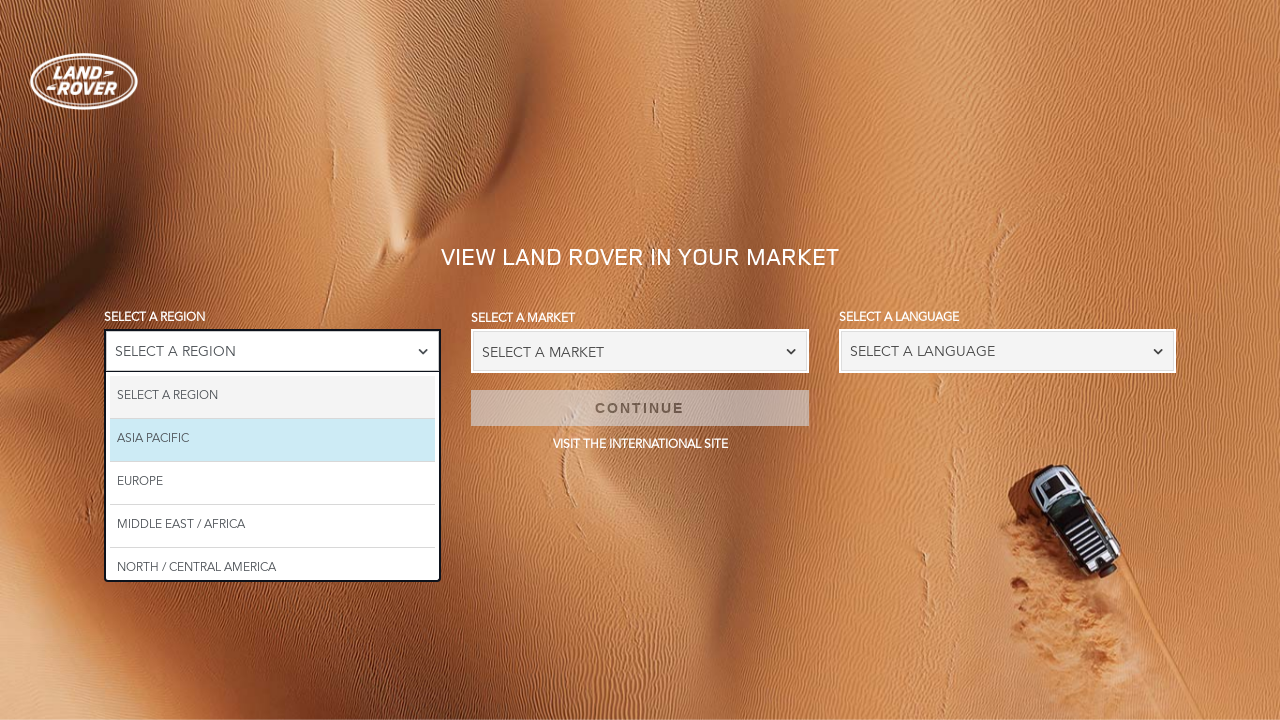

Clicked first available region option at (272, 440) on .select2-result:not(.select2-result-unselectable):not(.select2-disabled)
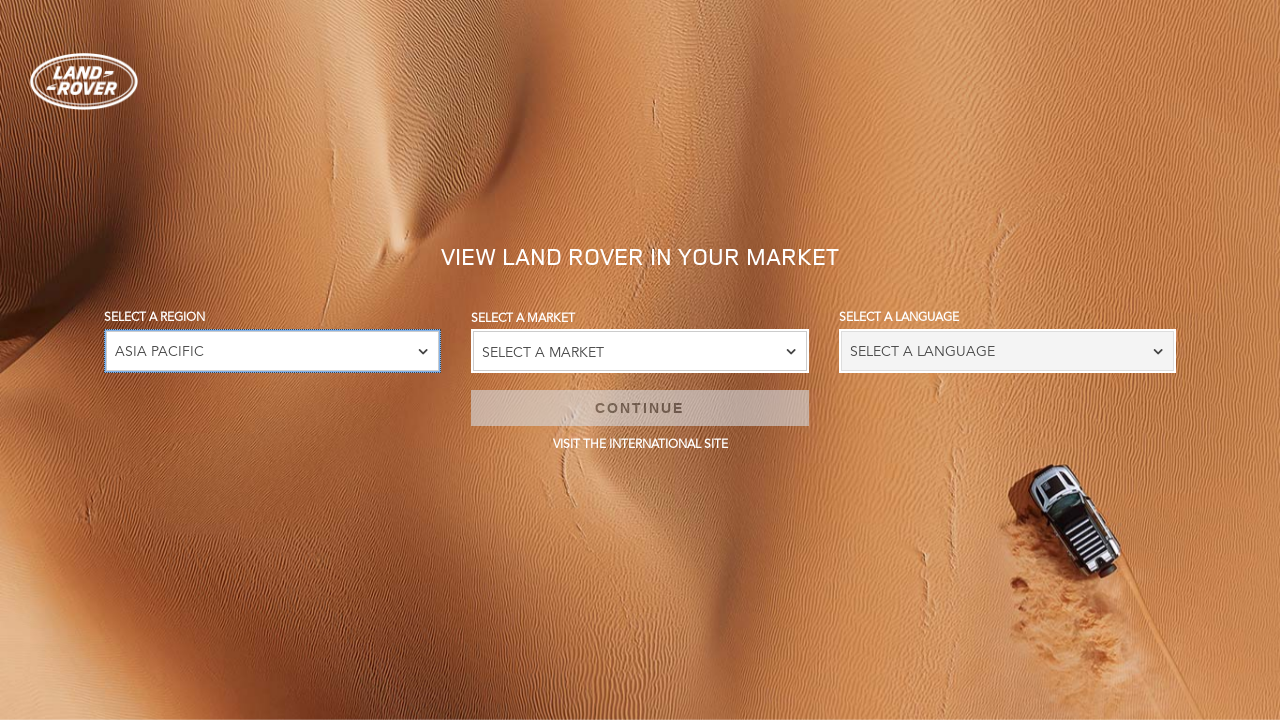

Market selector dropdown became visible
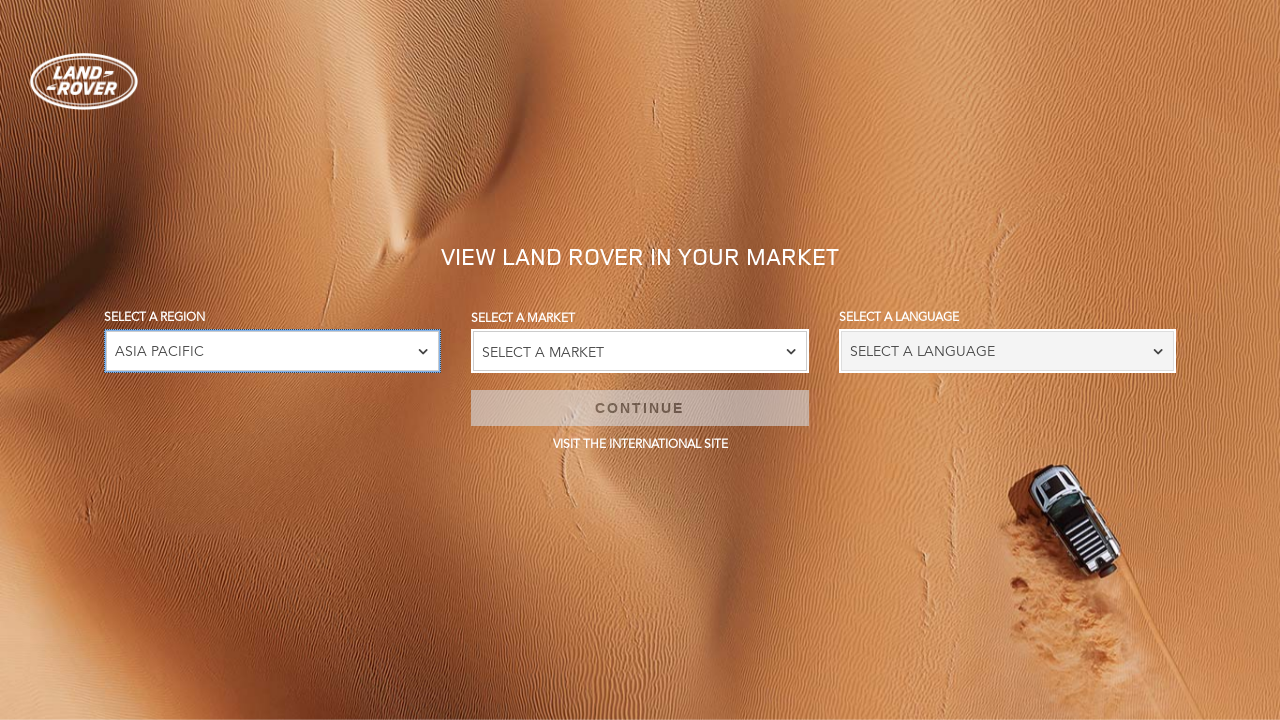

Clicked market selector dropdown at (640, 351) on #s2id_select-new-market
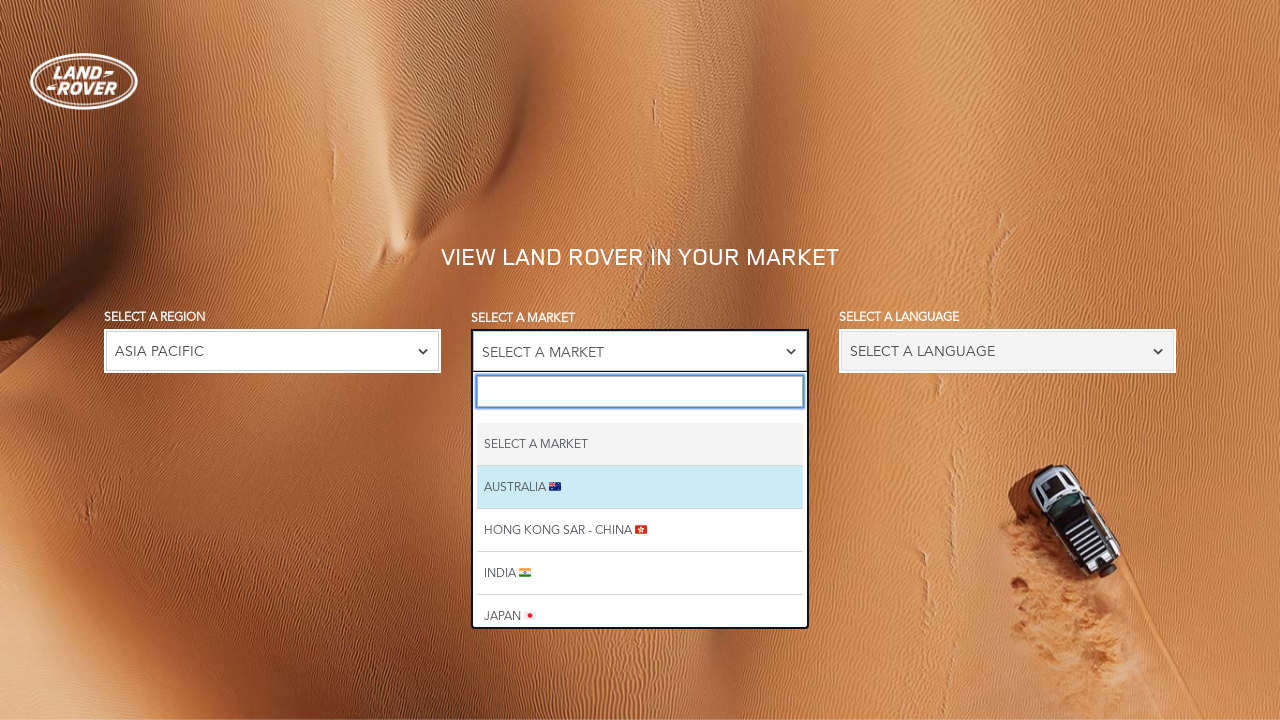

Market dropdown options appeared (or timeout occurred - expected failure in test_disabled)
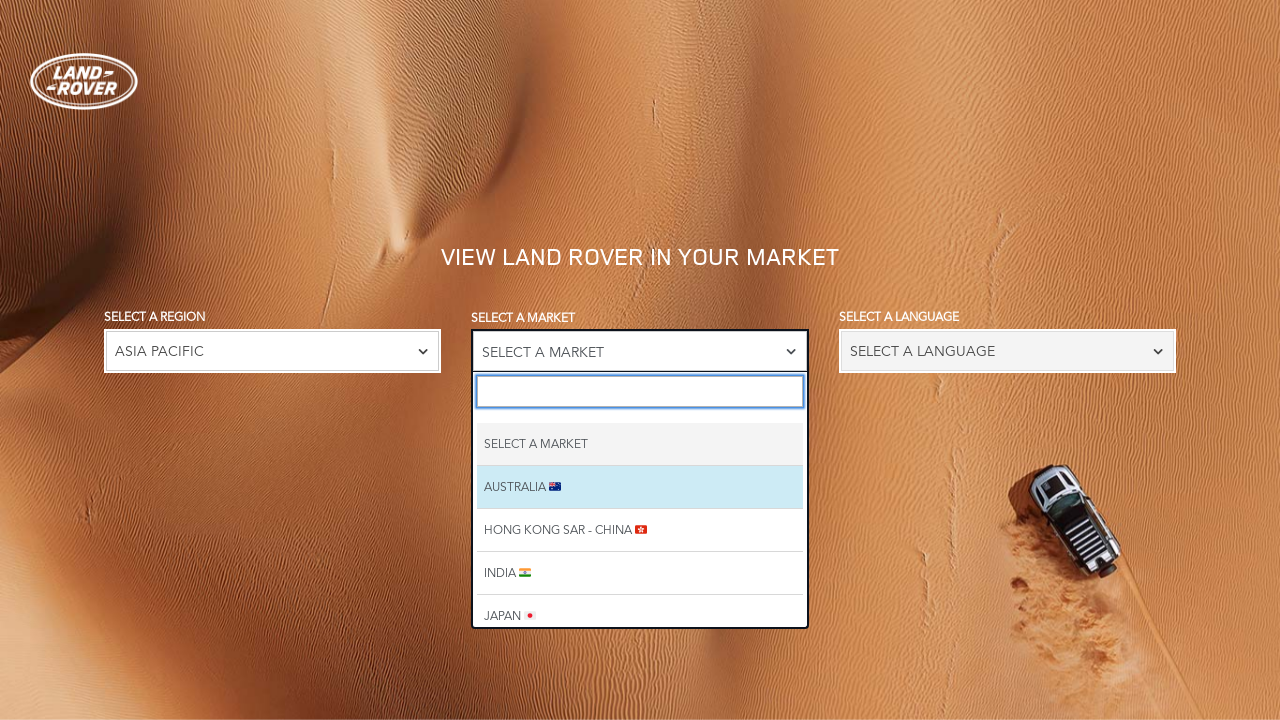

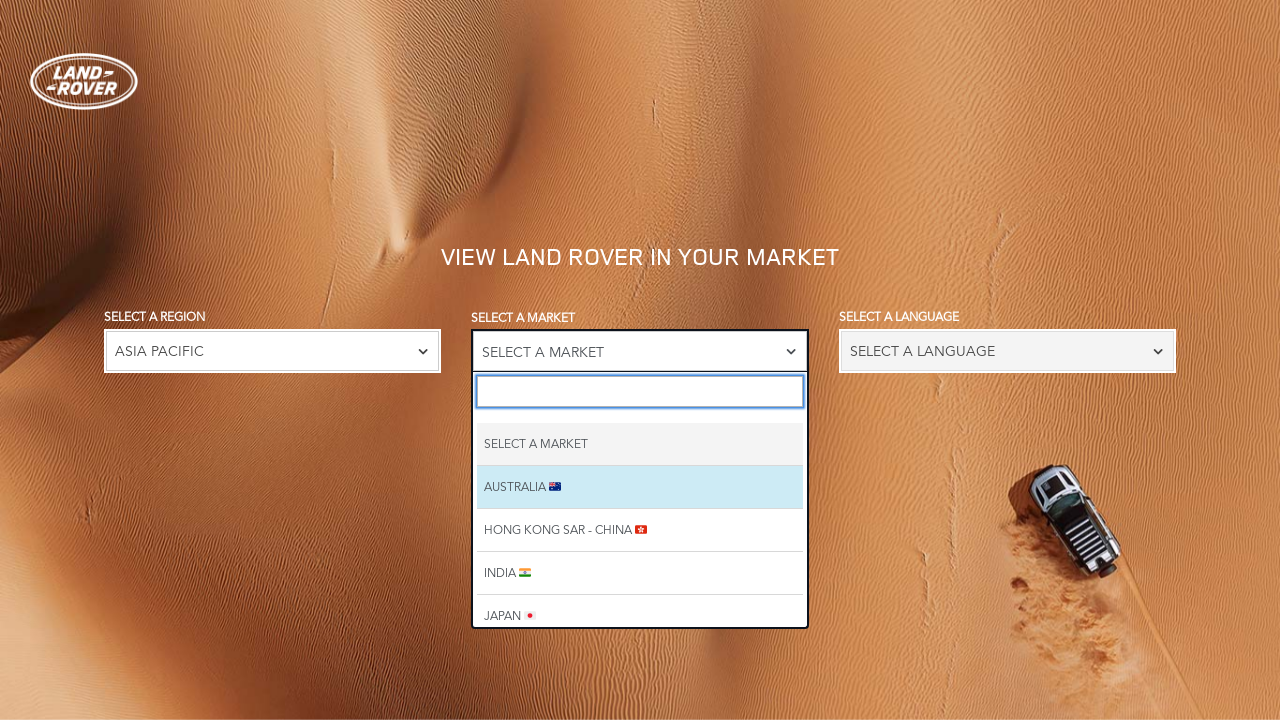